Opens the ImpactGuru crowdfunding website homepage and verifies the page loads by checking the title

Starting URL: https://www.impactguru.com/

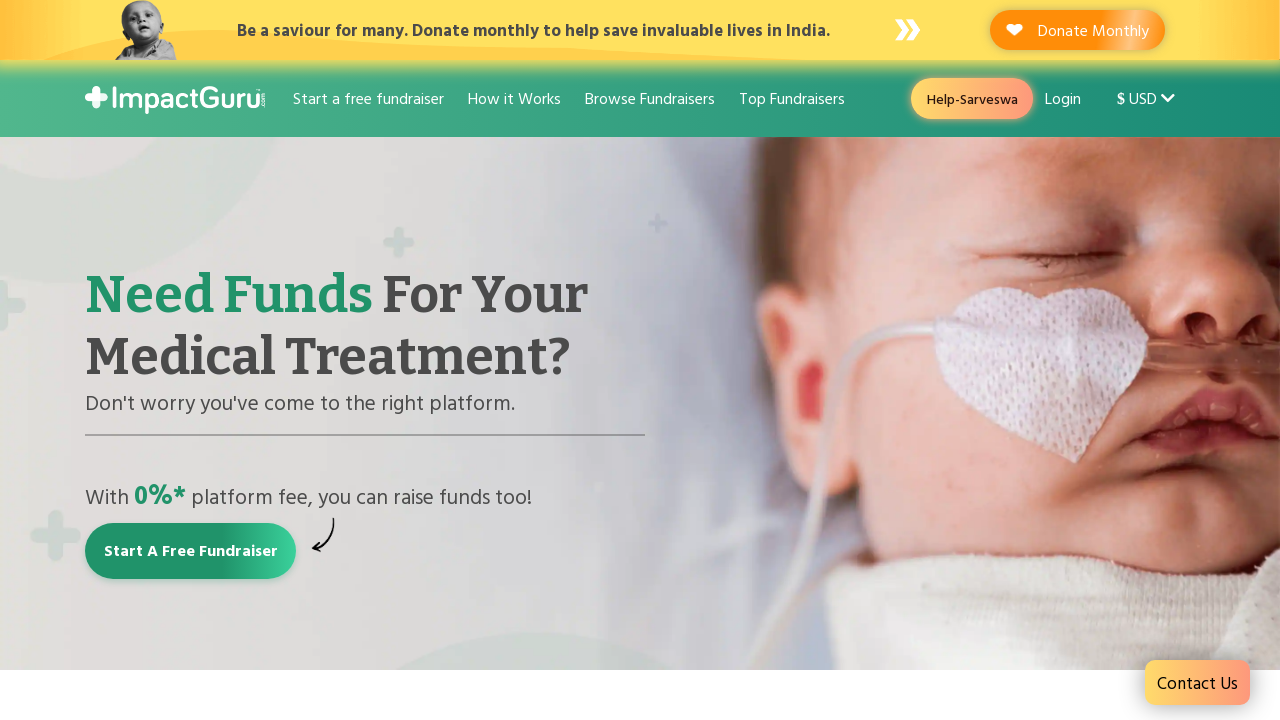

Waited for page to reach domcontentloaded state
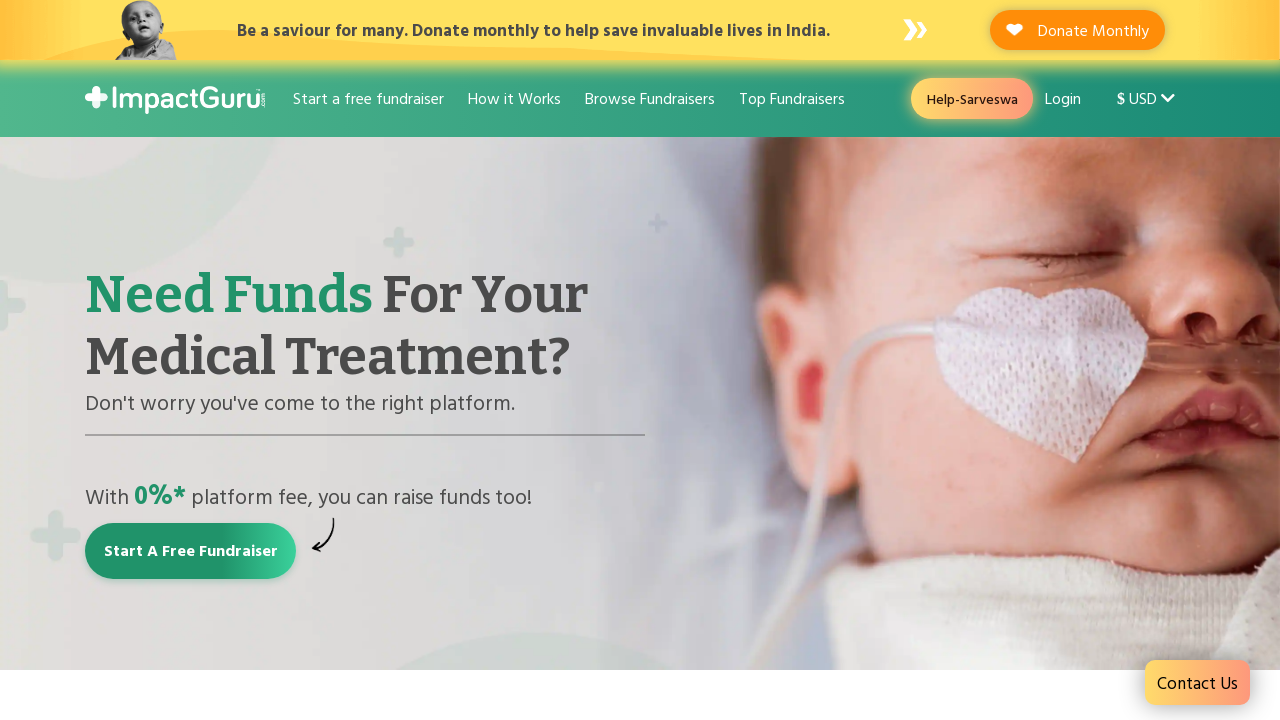

Retrieved page title: 'Raise money online for medical treatment: Crowdfunding India'
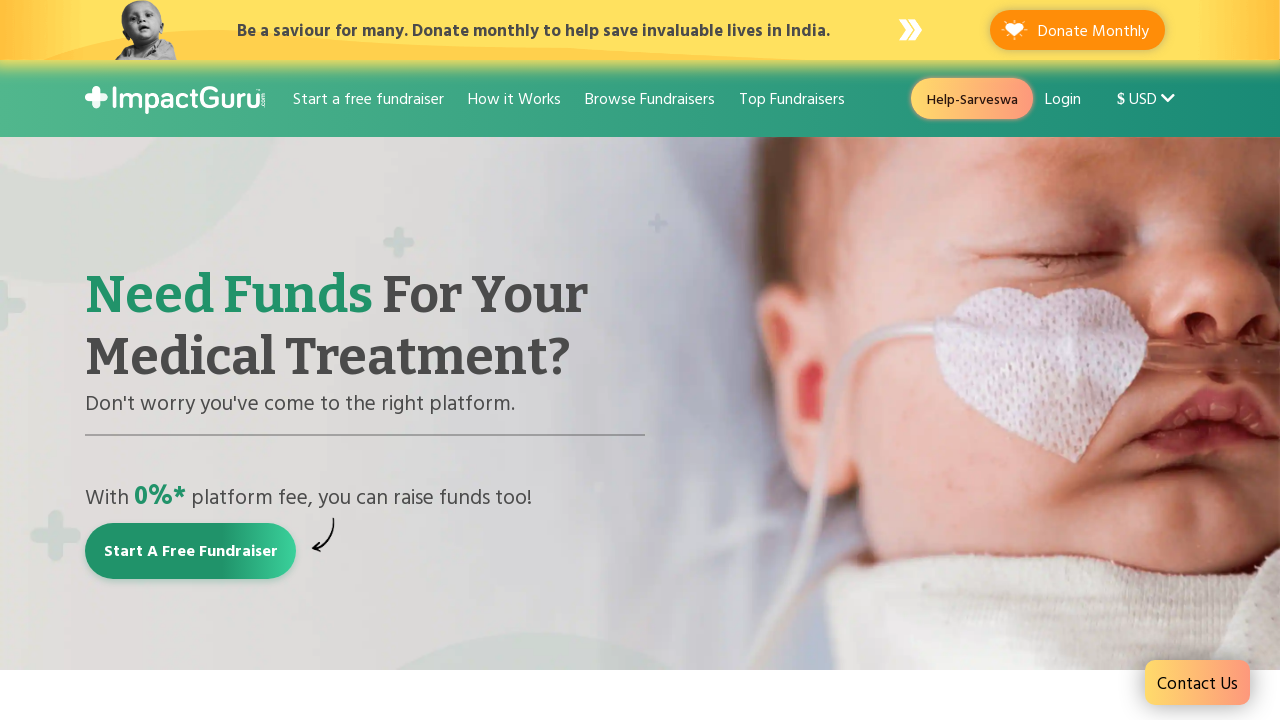

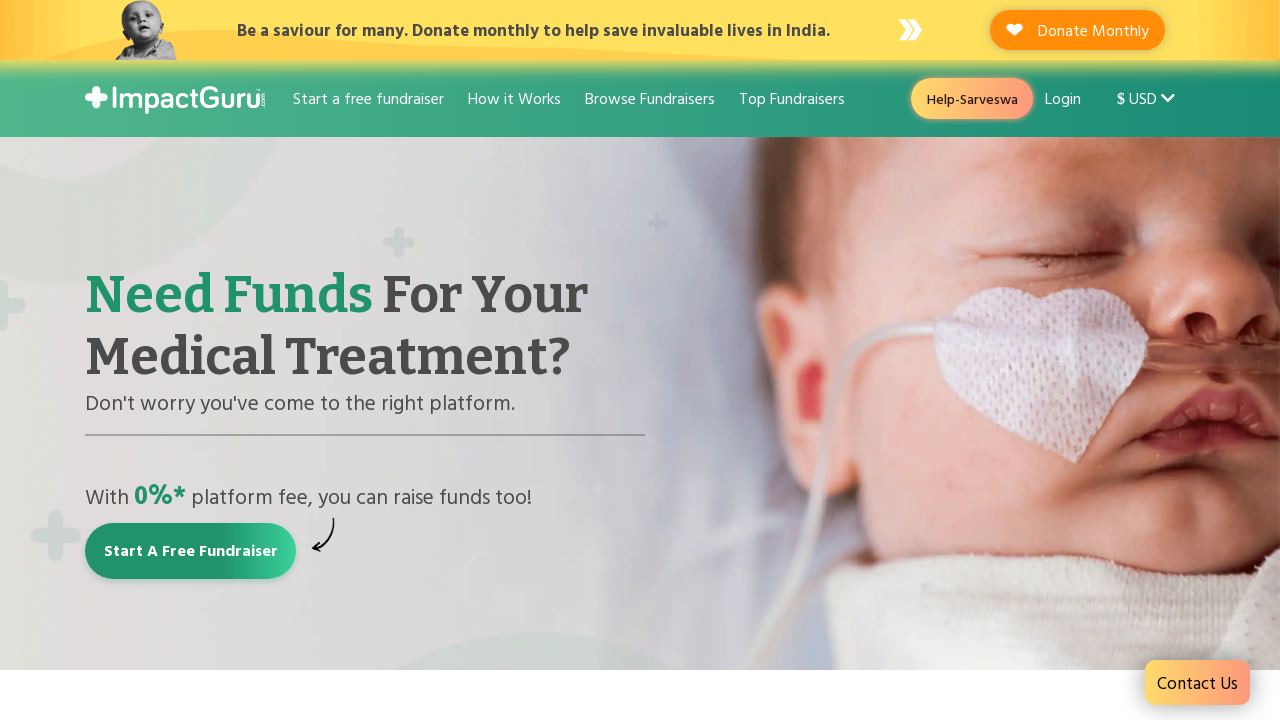